Tests GitHub Blog footer by clicking the shop link and verifying navigation to GitHub Shop

Starting URL: https://github.blog

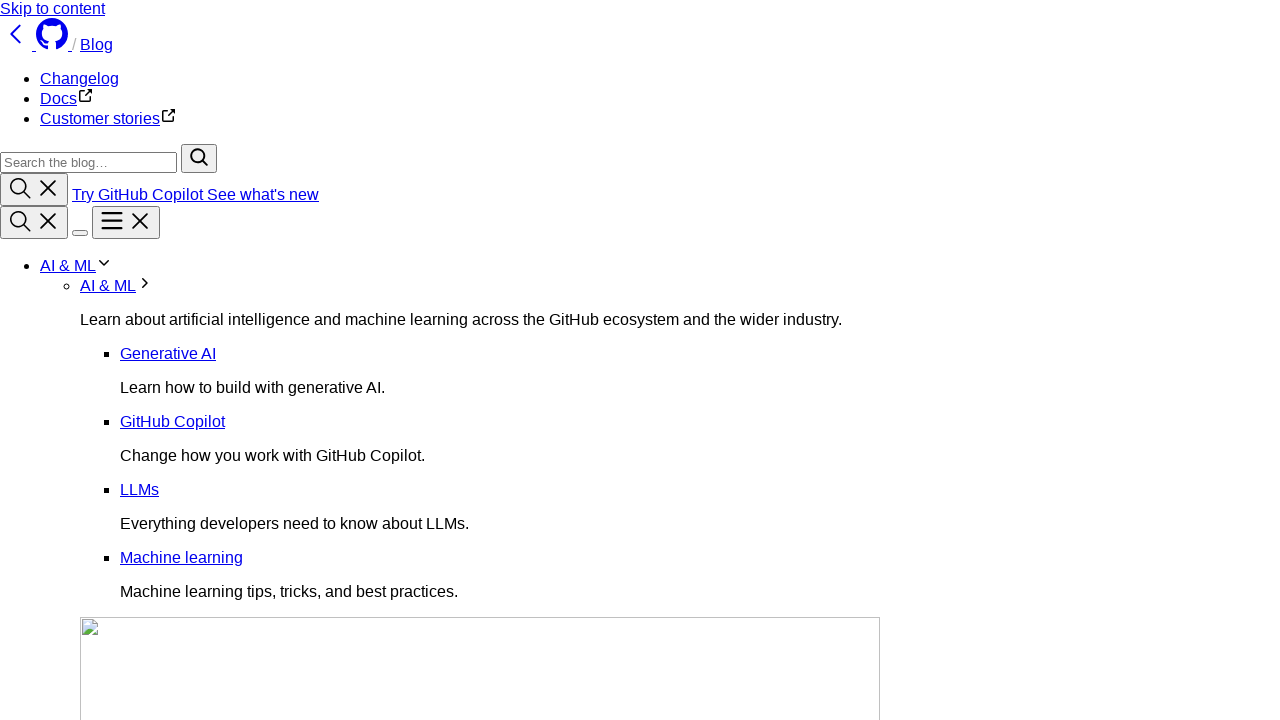

Clicked shop link in GitHub Blog footer at (59, 413) on xpath=/html/body/div[2]/footer/div[1]/div/nav[4]/ul/li[5]/a
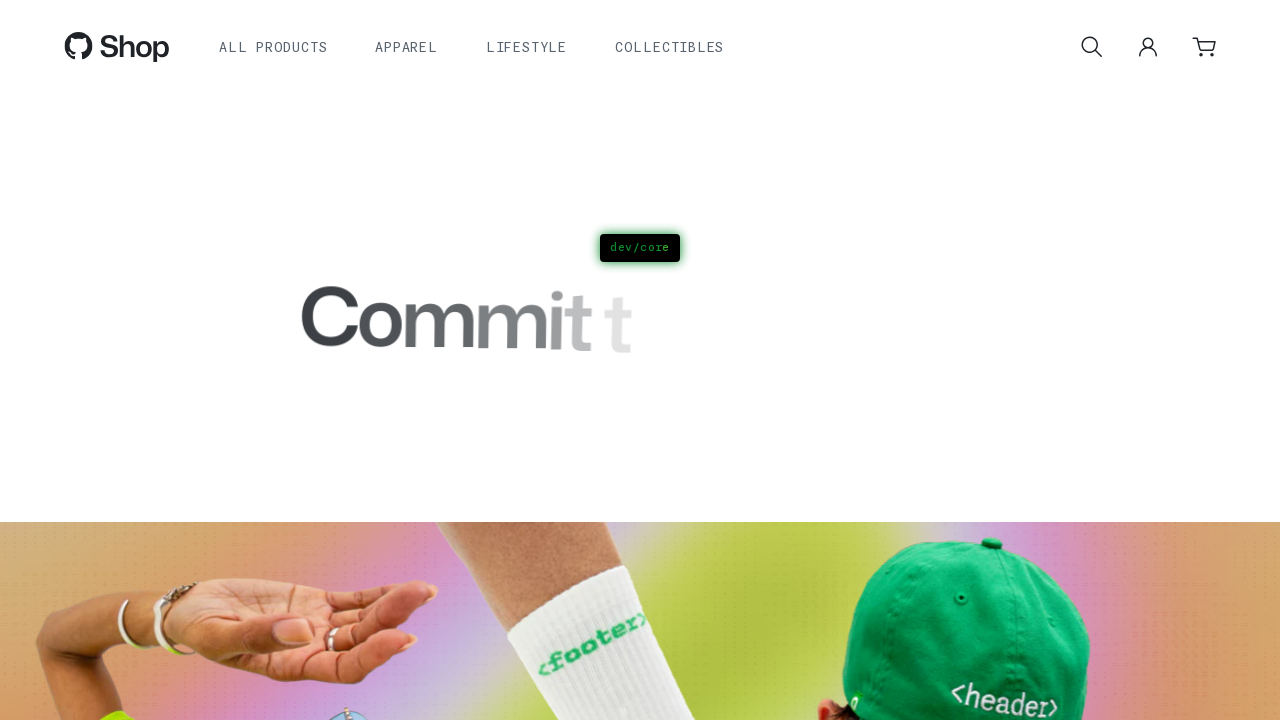

Navigated to GitHub Shop and URL confirmed as https://thegithubshop.com/
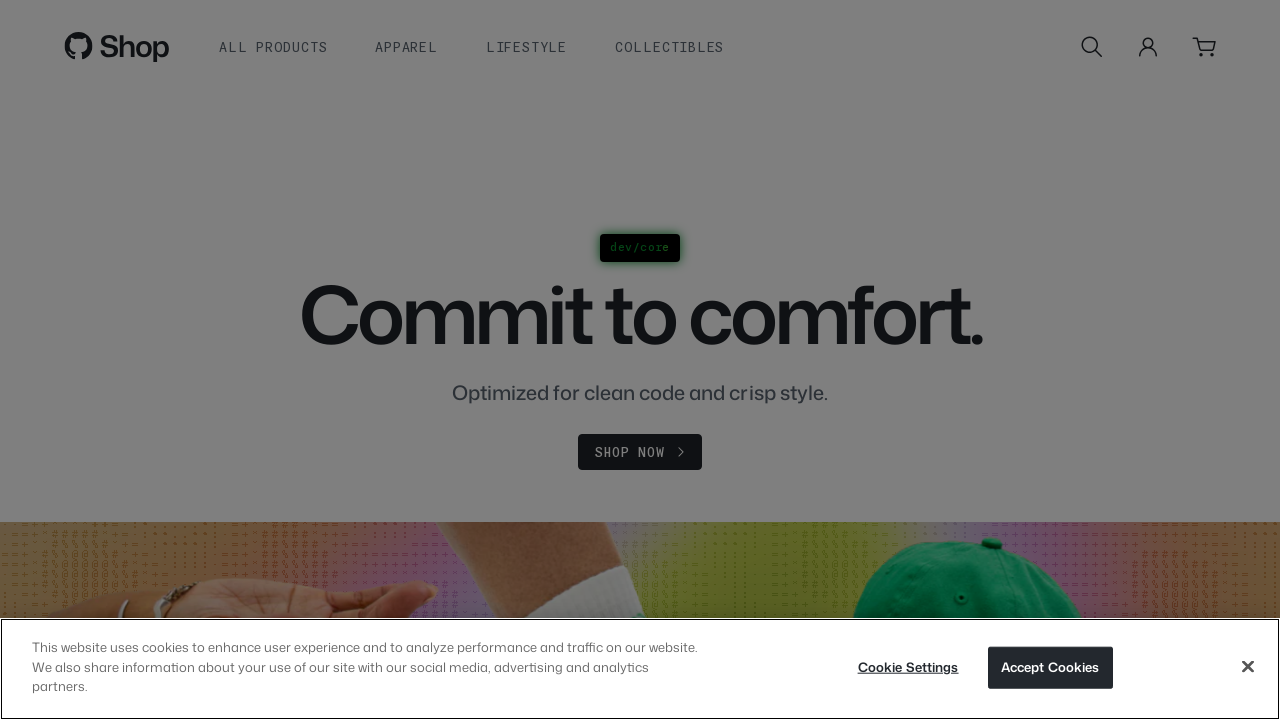

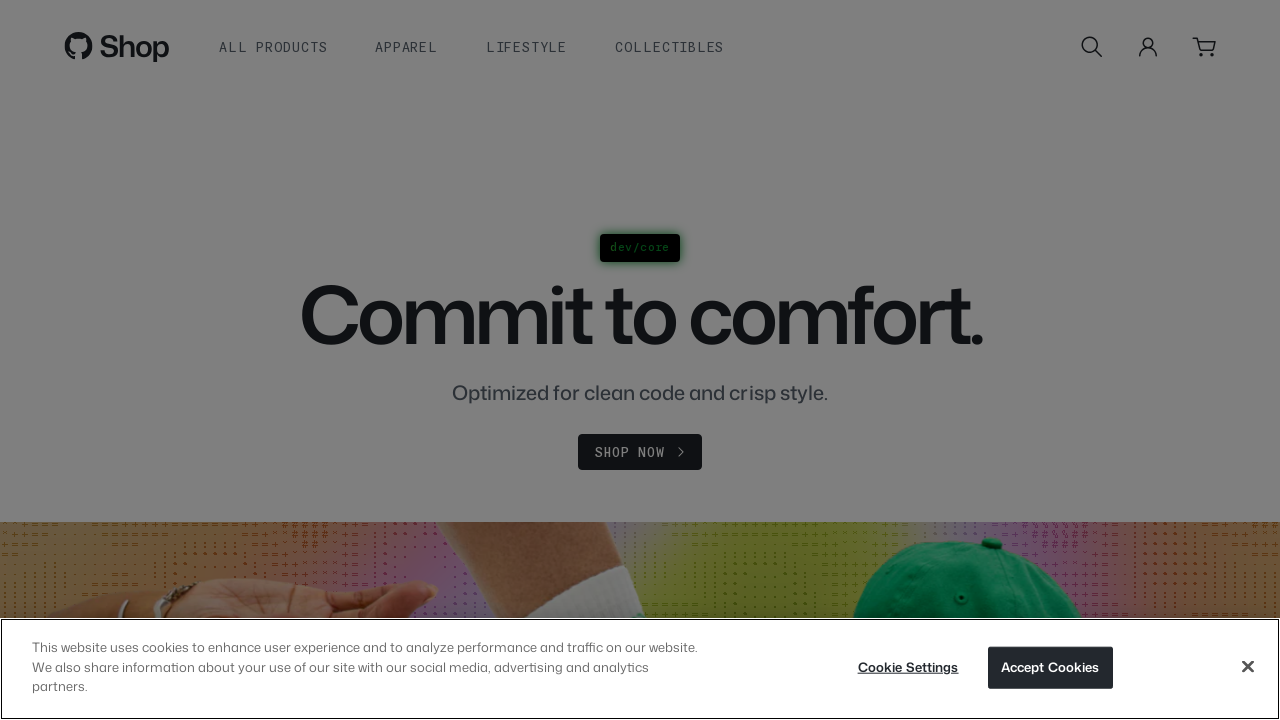